Tests sorting the Email column in ascending order by clicking the column header and verifying text values are sorted alphabetically.

Starting URL: http://the-internet.herokuapp.com/tables

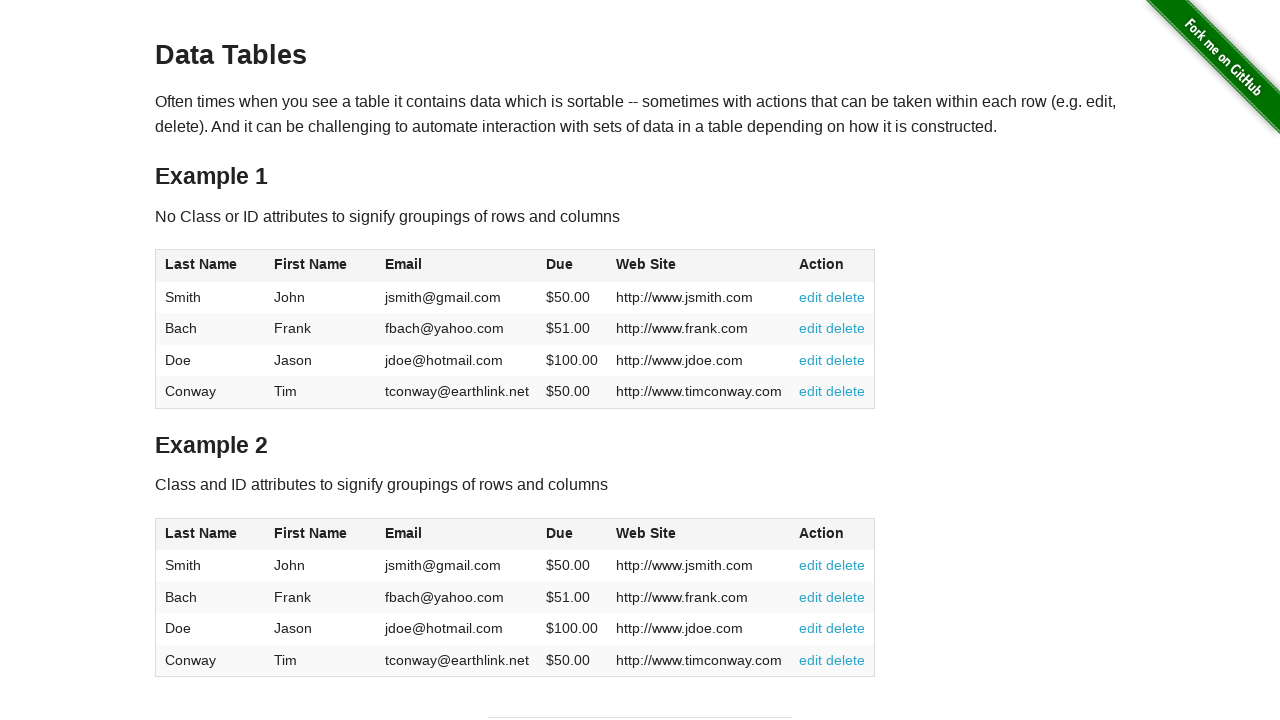

Clicked Email column header to sort in ascending order at (457, 266) on #table1 thead tr th:nth-of-type(3)
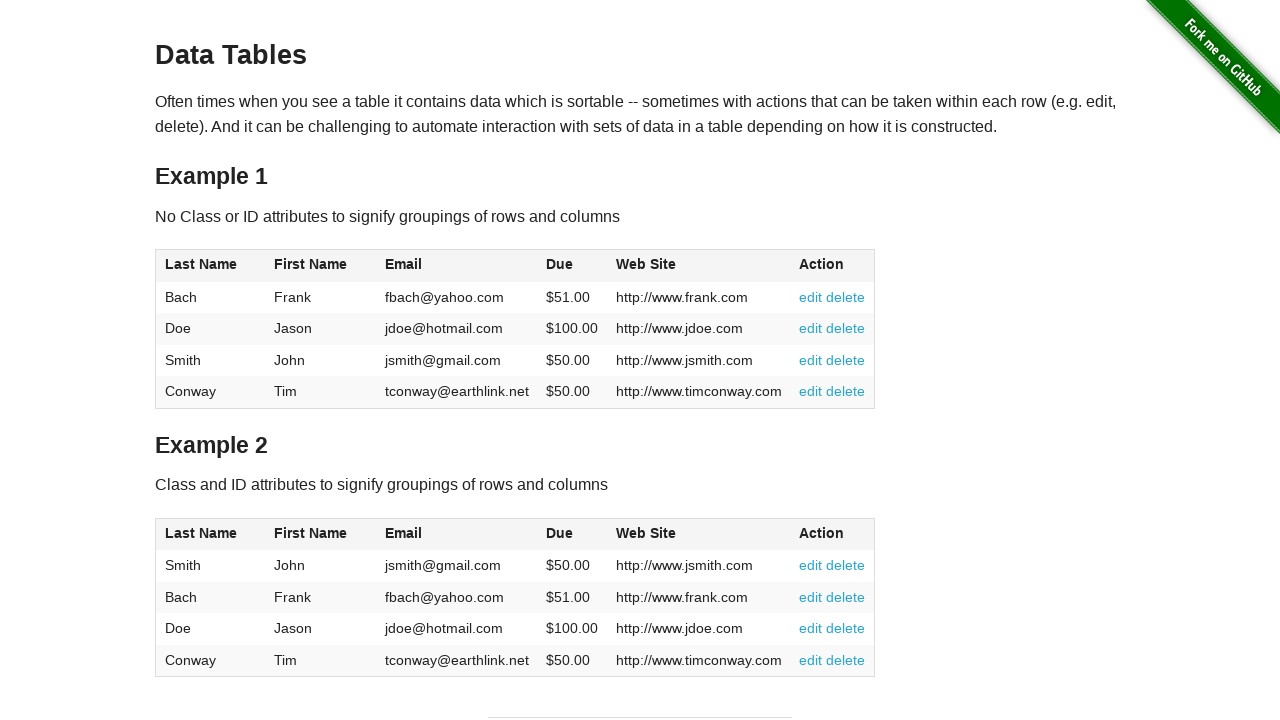

Email column data loaded and is present in the table
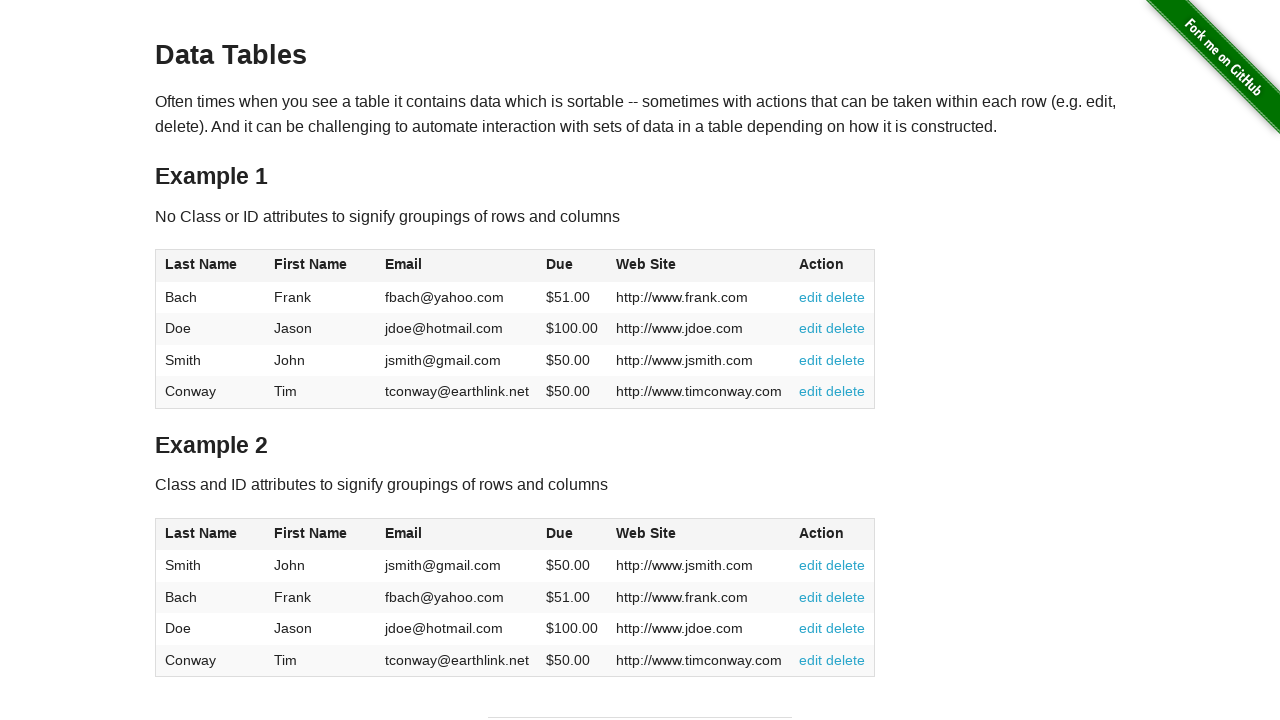

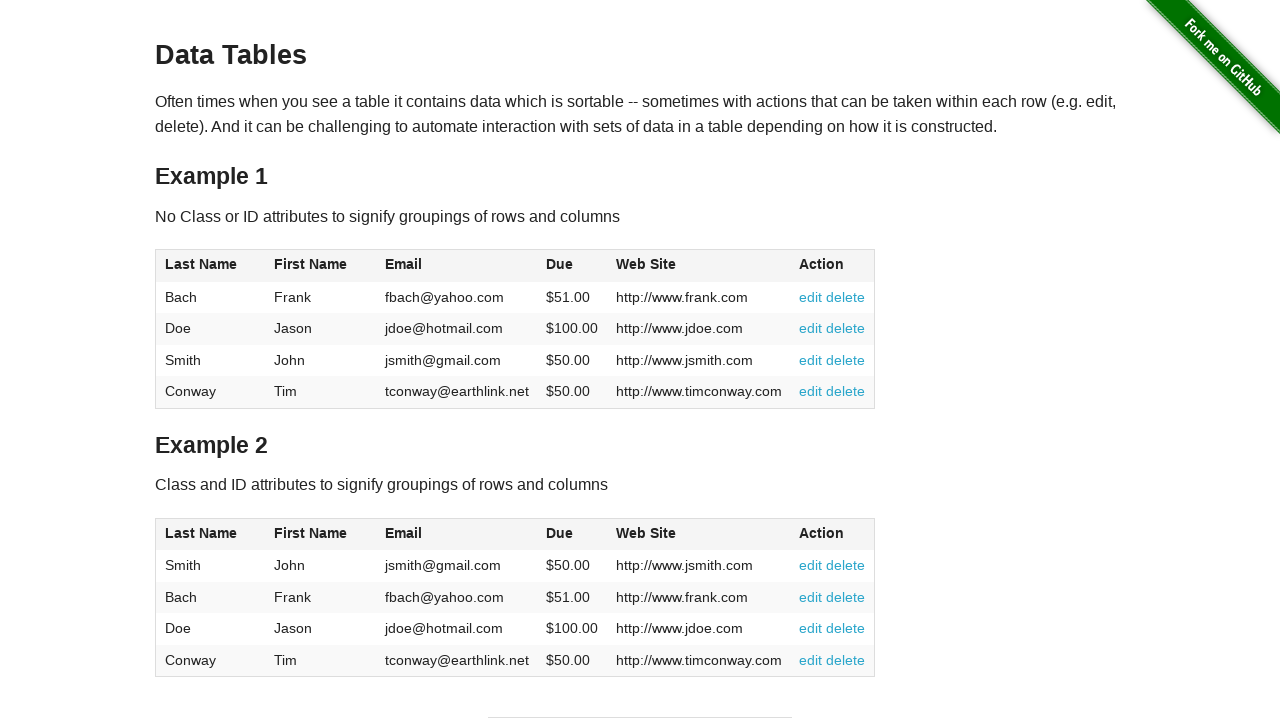